Opens W3Schools homepage, searches for HTML Tutorial, and verifies navigation to HTML Tutorial page

Starting URL: https://www.w3schools.com/

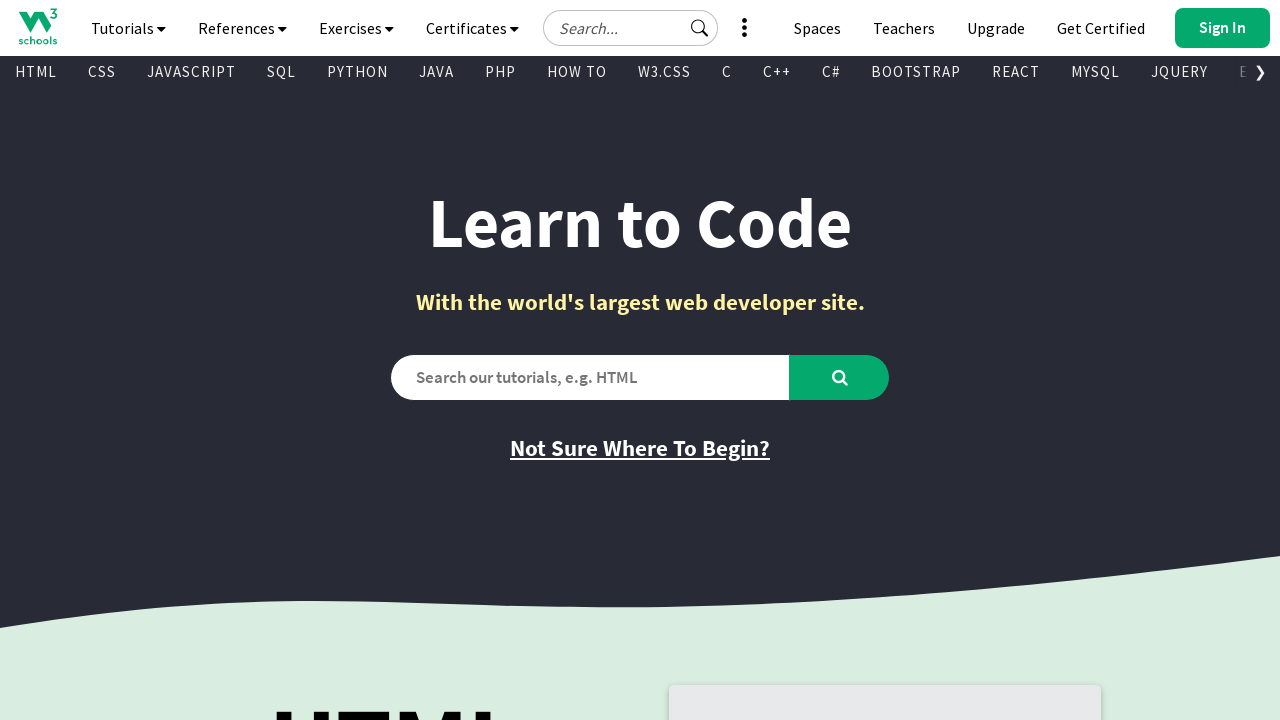

Verified W3Schools homepage title
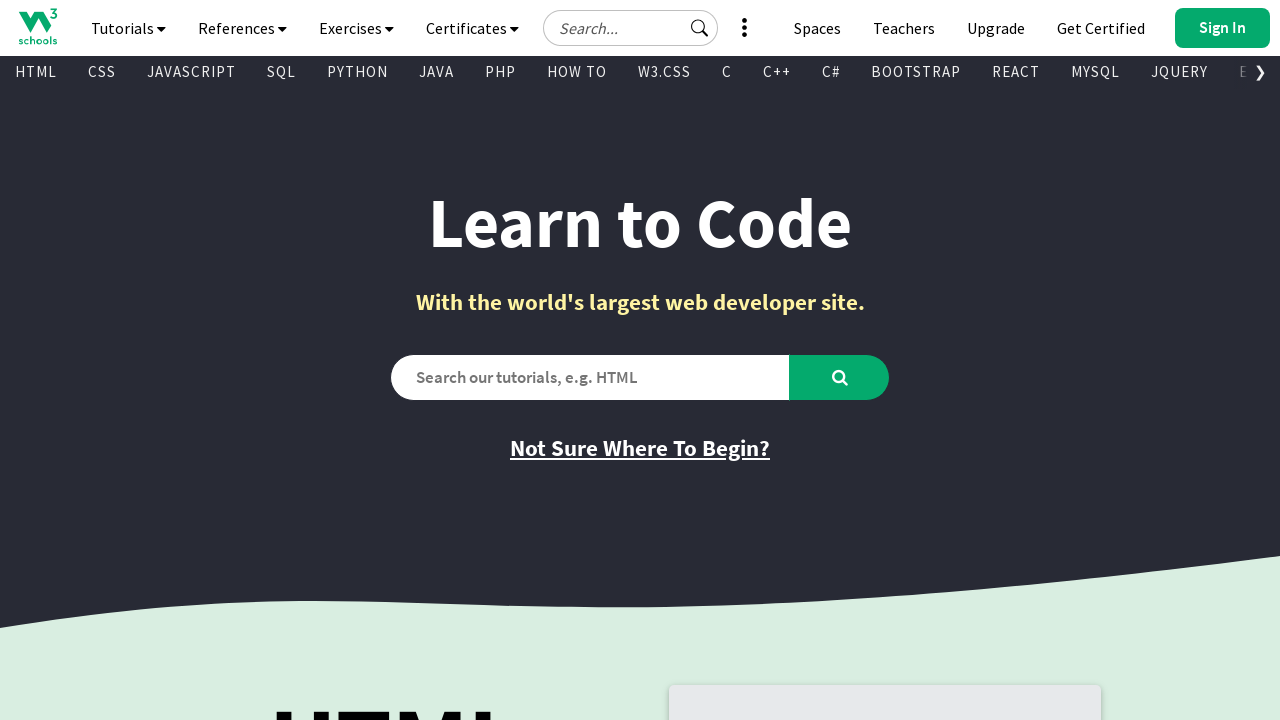

Filled search box with 'HTML Tutorial' on #search2
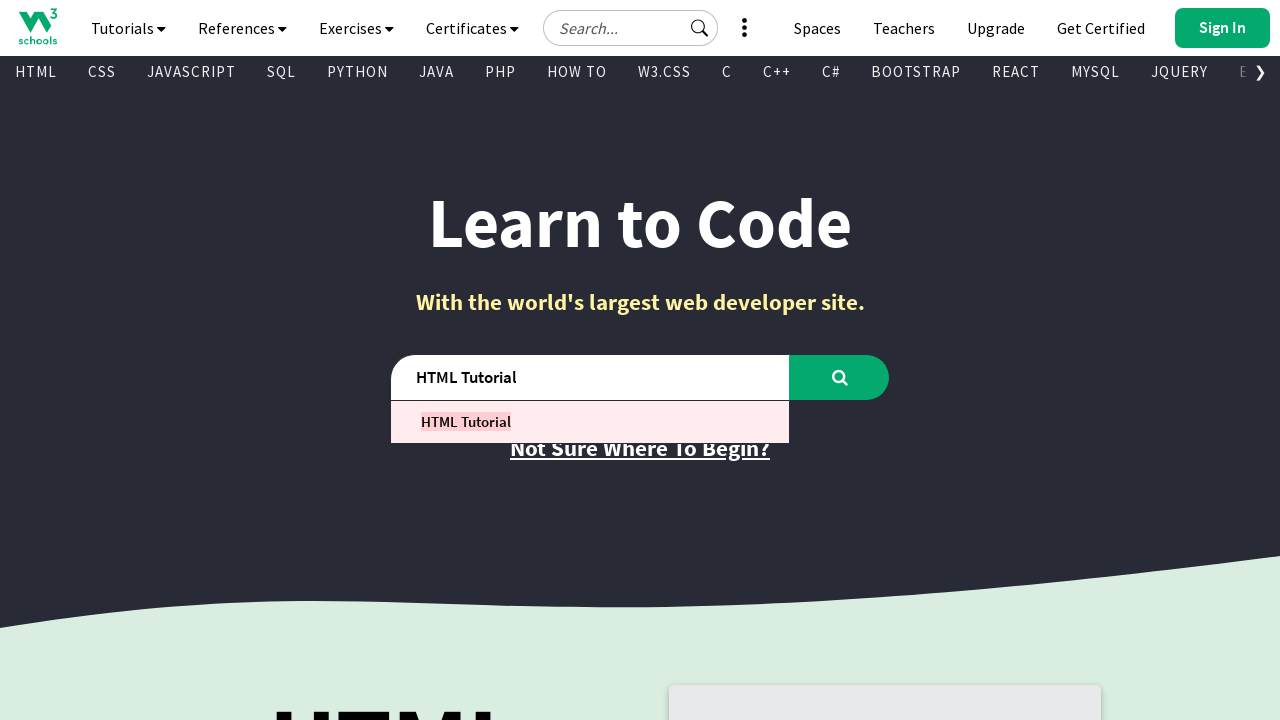

Clicked search button at (840, 377) on #learntocode_searchbtn
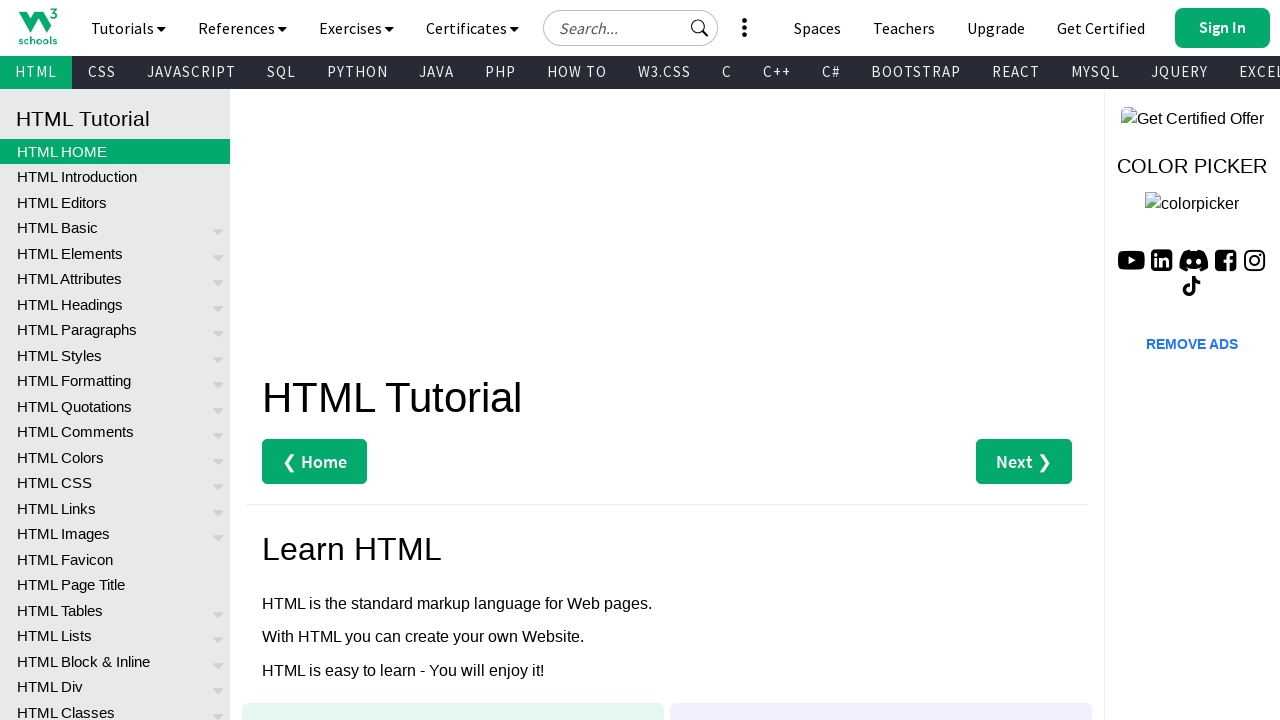

Waited for page load to complete
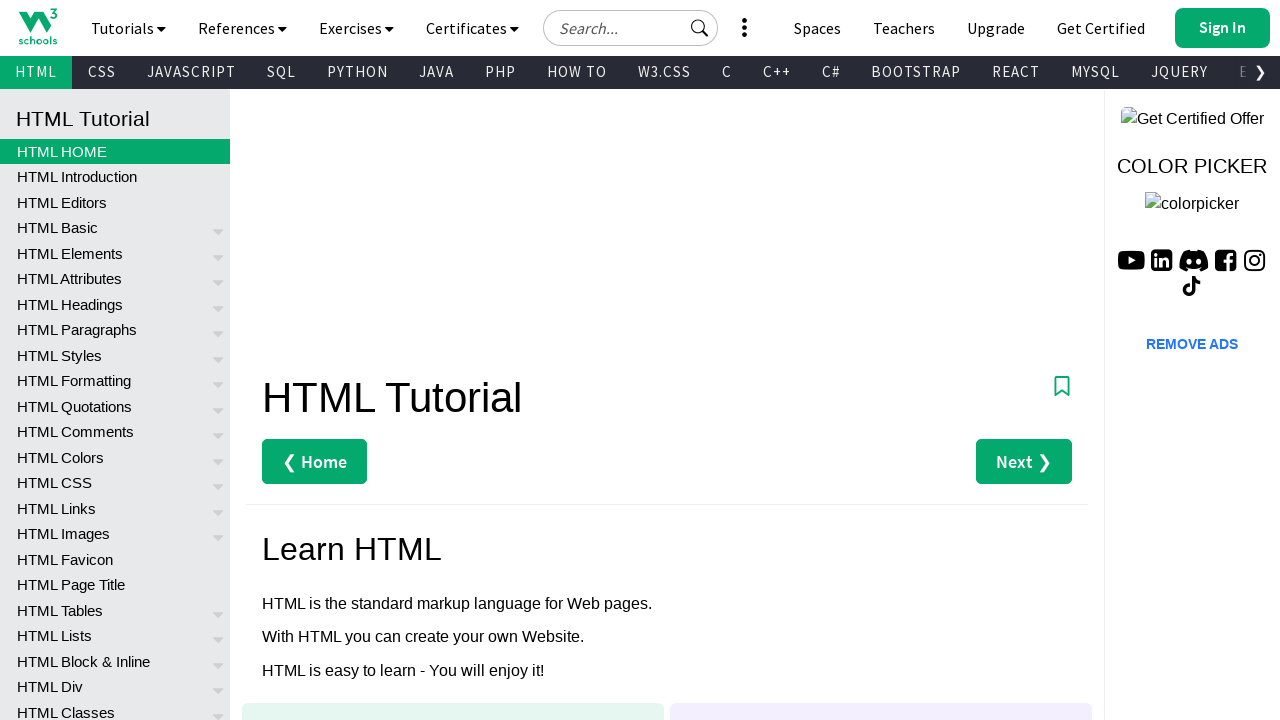

Verified navigation to HTML Tutorial page
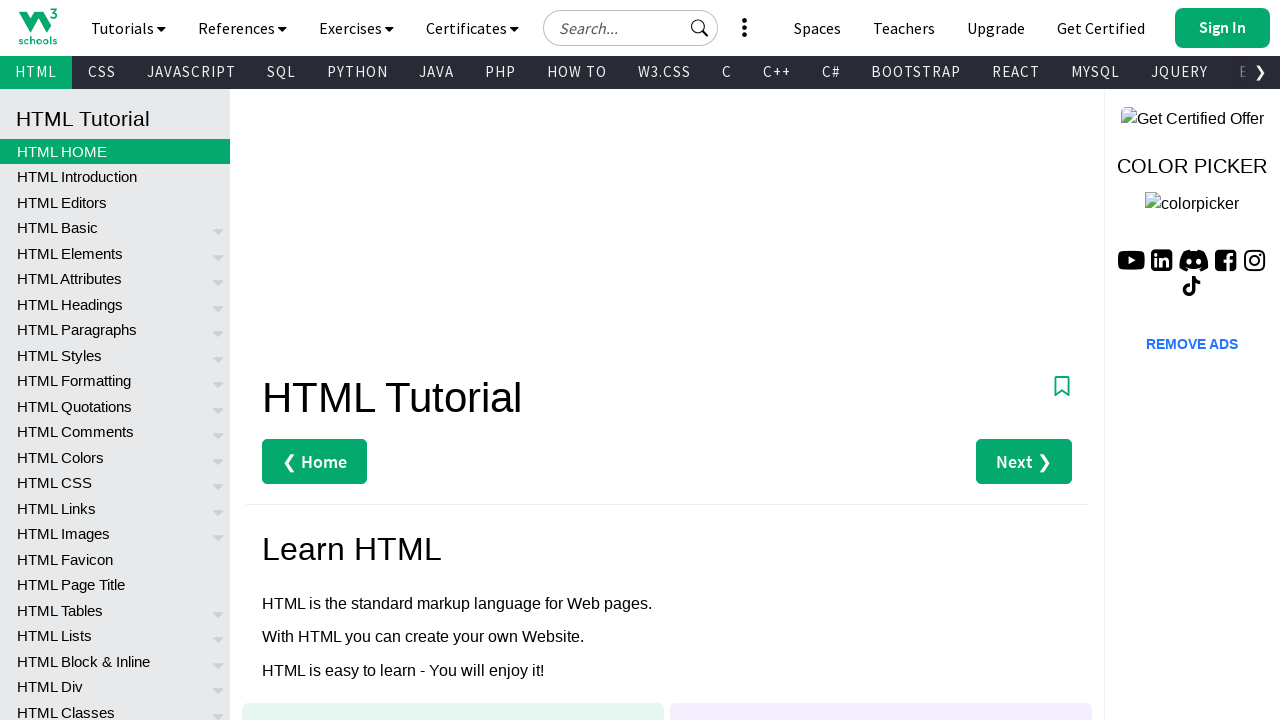

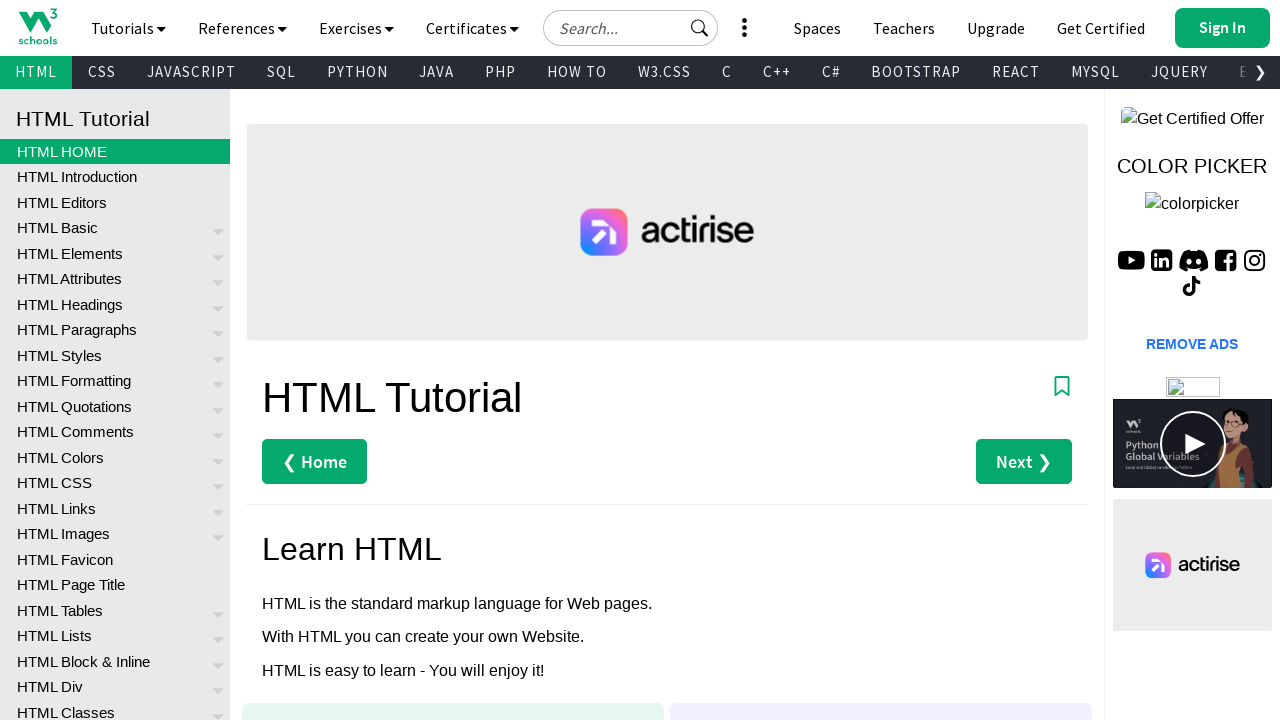